Tests dynamic loading by clicking start button and waiting for hello text to become visible

Starting URL: https://automationfc.github.io/dynamic-loading/

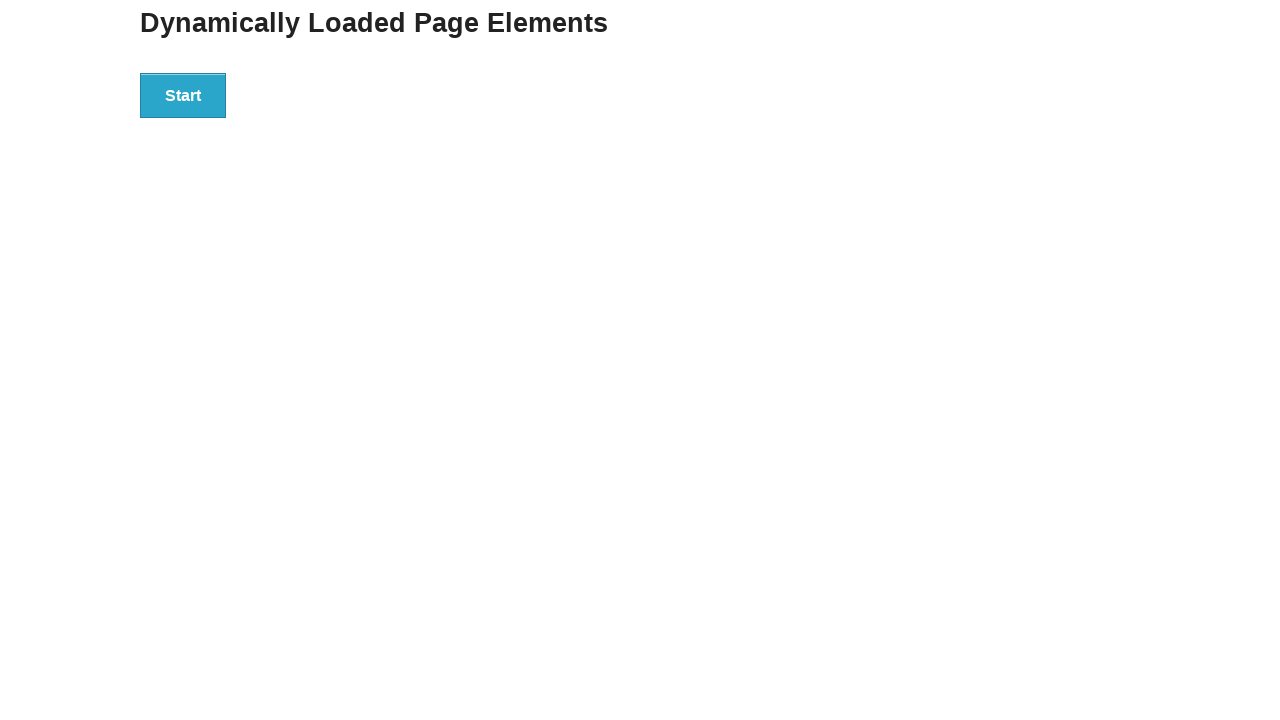

Clicked start button to trigger dynamic loading at (183, 95) on div#start button
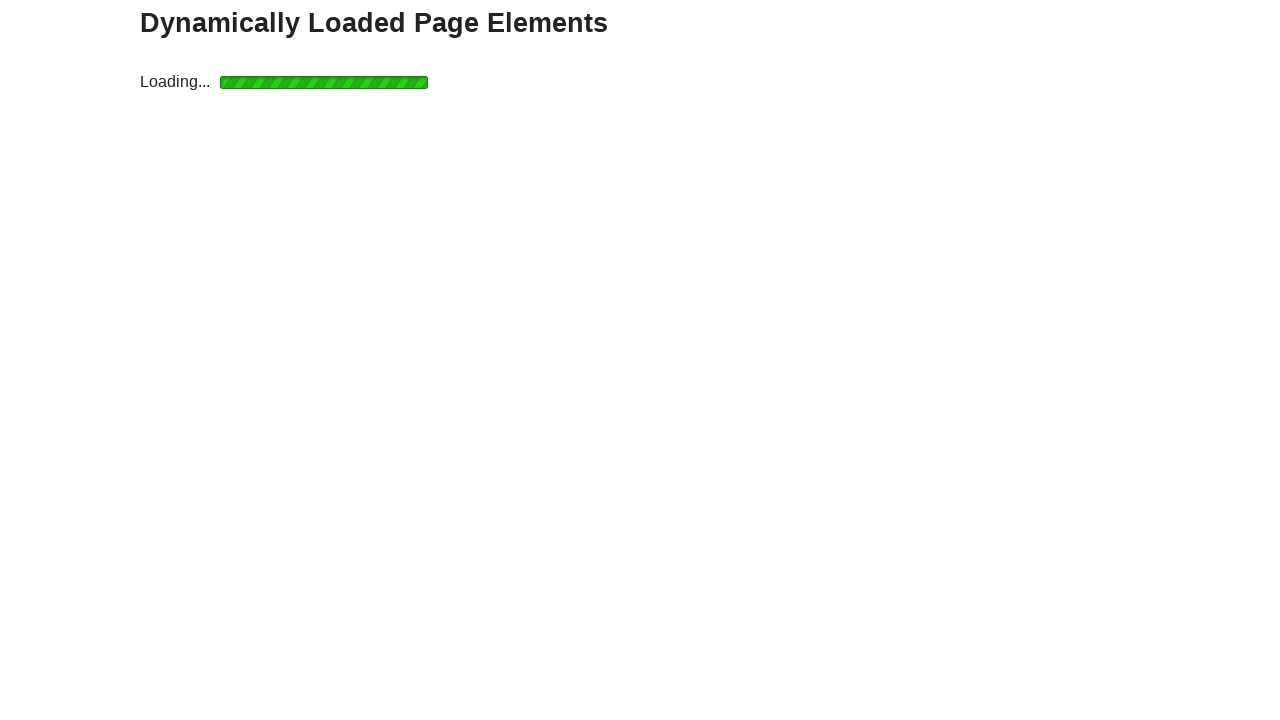

Hello text became visible after dynamic loading completed
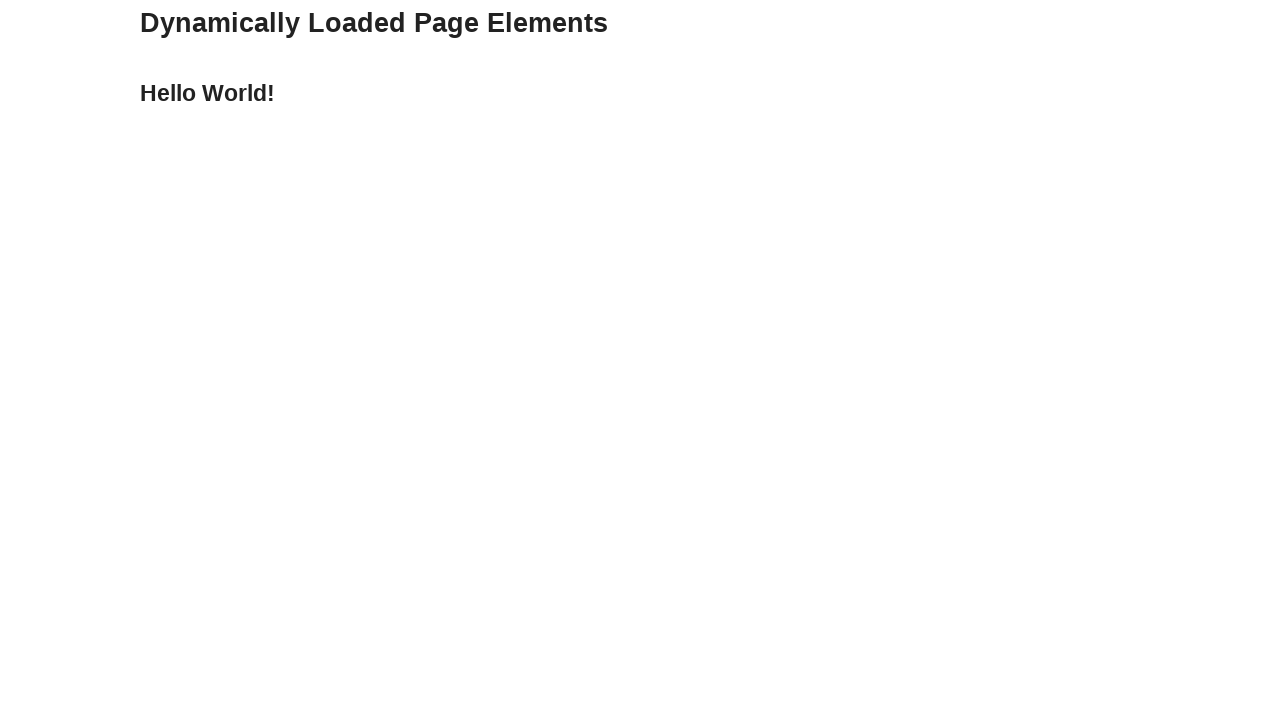

Verified hello text content matches 'Hello World!'
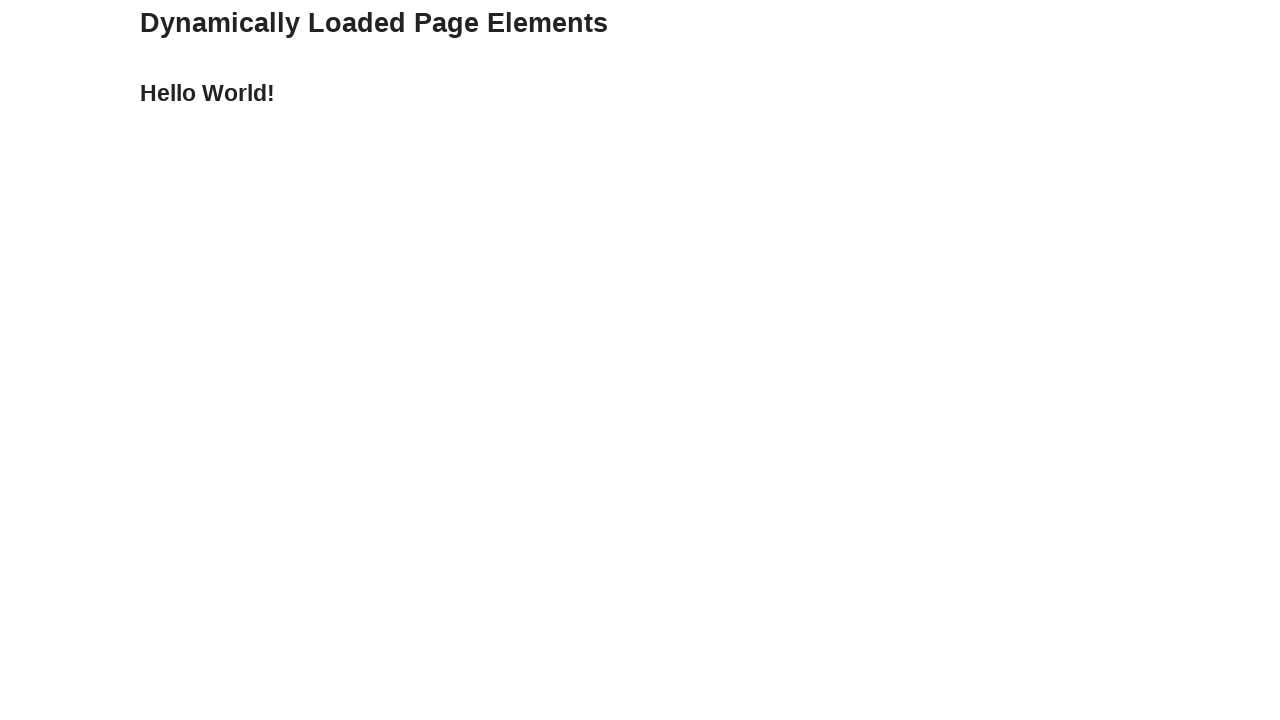

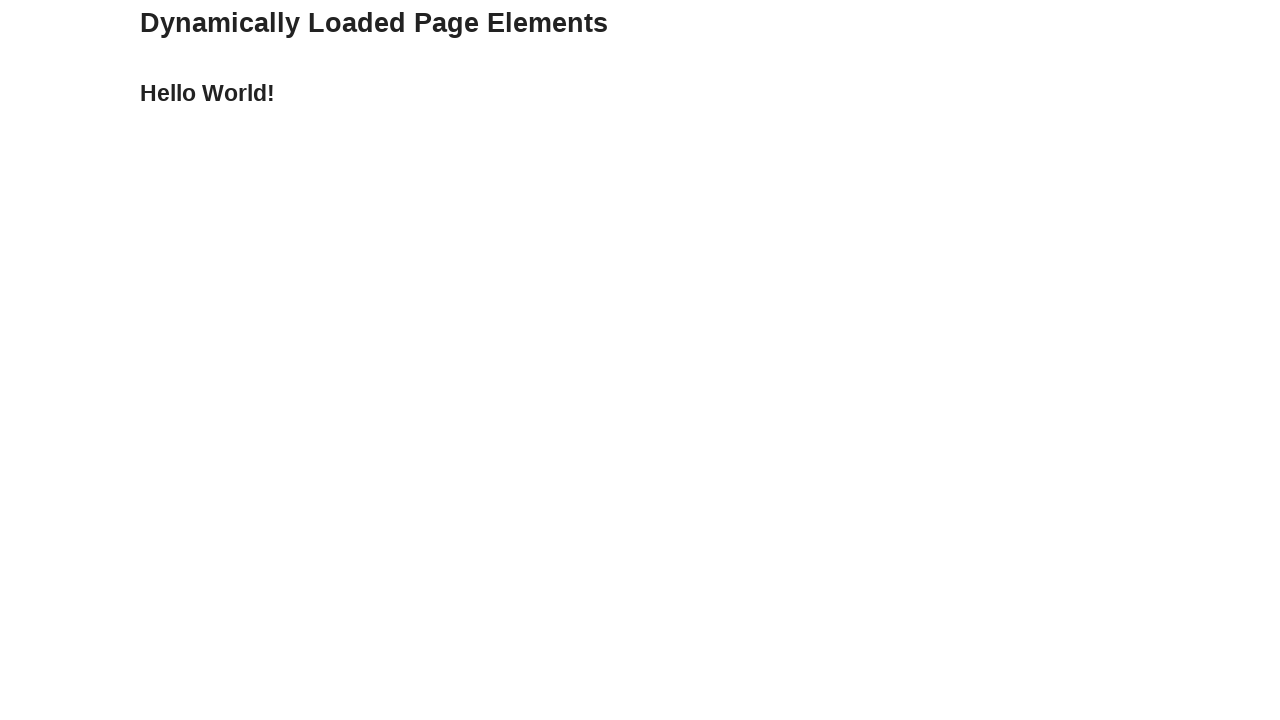